Tests filling a form with dynamically-attributed input fields on a Selenium training page, submitting the form, and verifying a confirmation message appears.

Starting URL: https://v1.training-support.net/selenium/dynamic-attributes

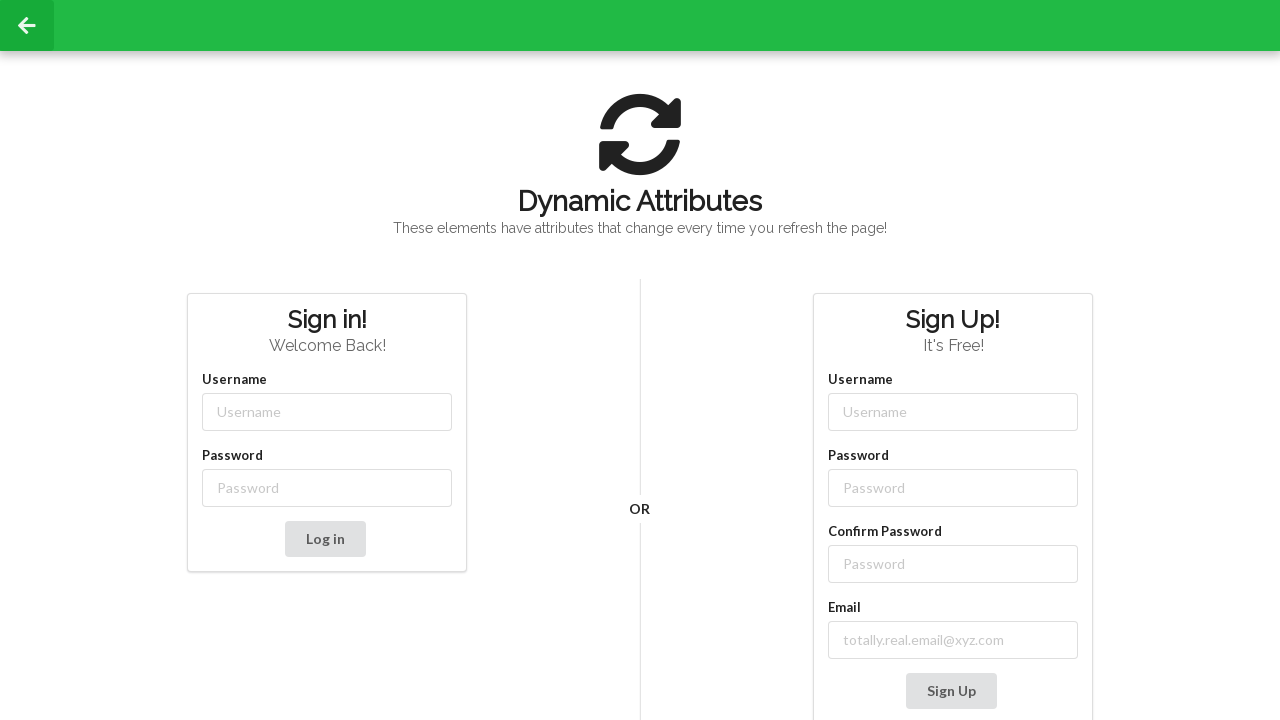

Navigated to dynamic attributes training page
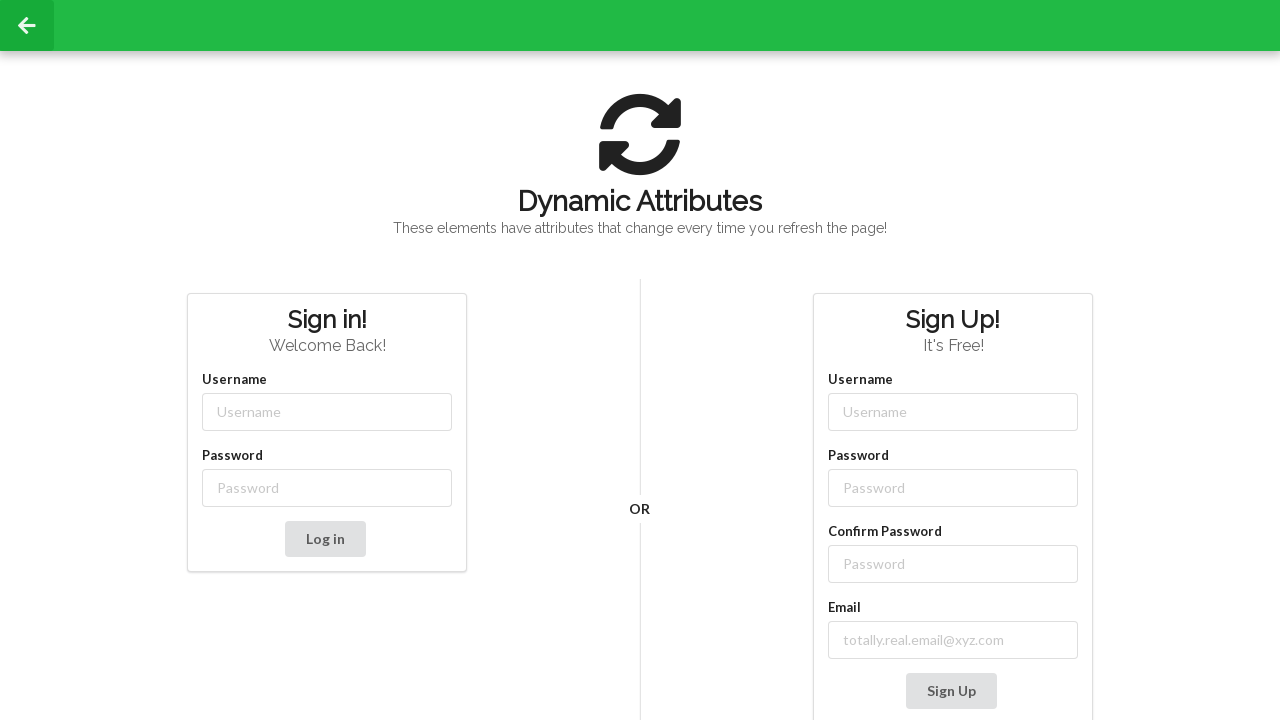

Filled username field with 'admin' on //input[starts-with(@class, 'username-')]
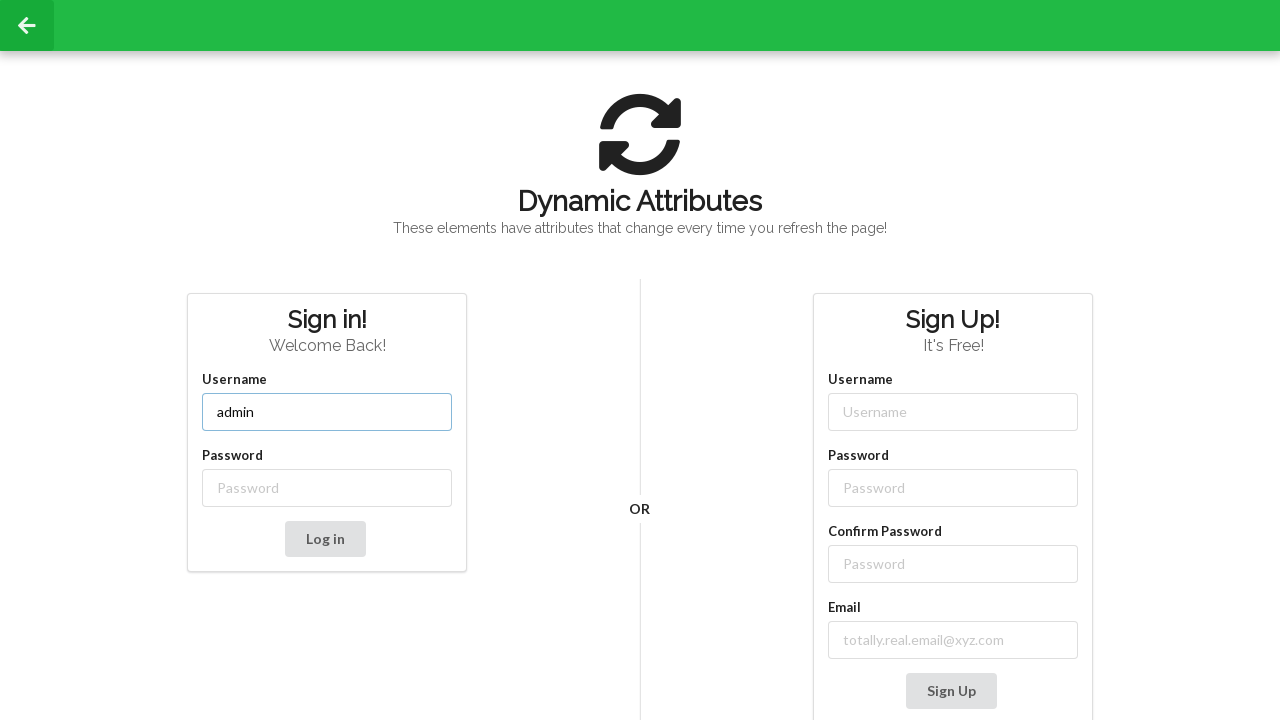

Filled password field with 'password' on //input[starts-with(@class, 'password-')]
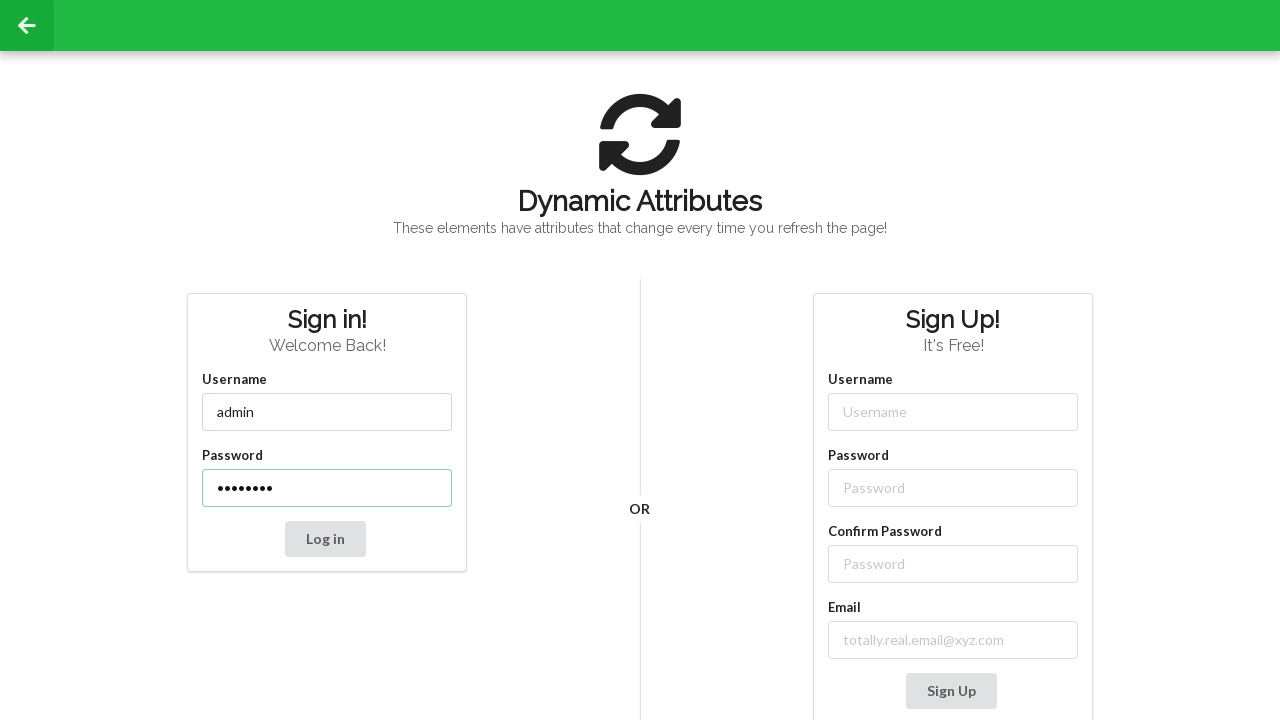

Clicked submit button to submit form at (325, 539) on button[type='submit']
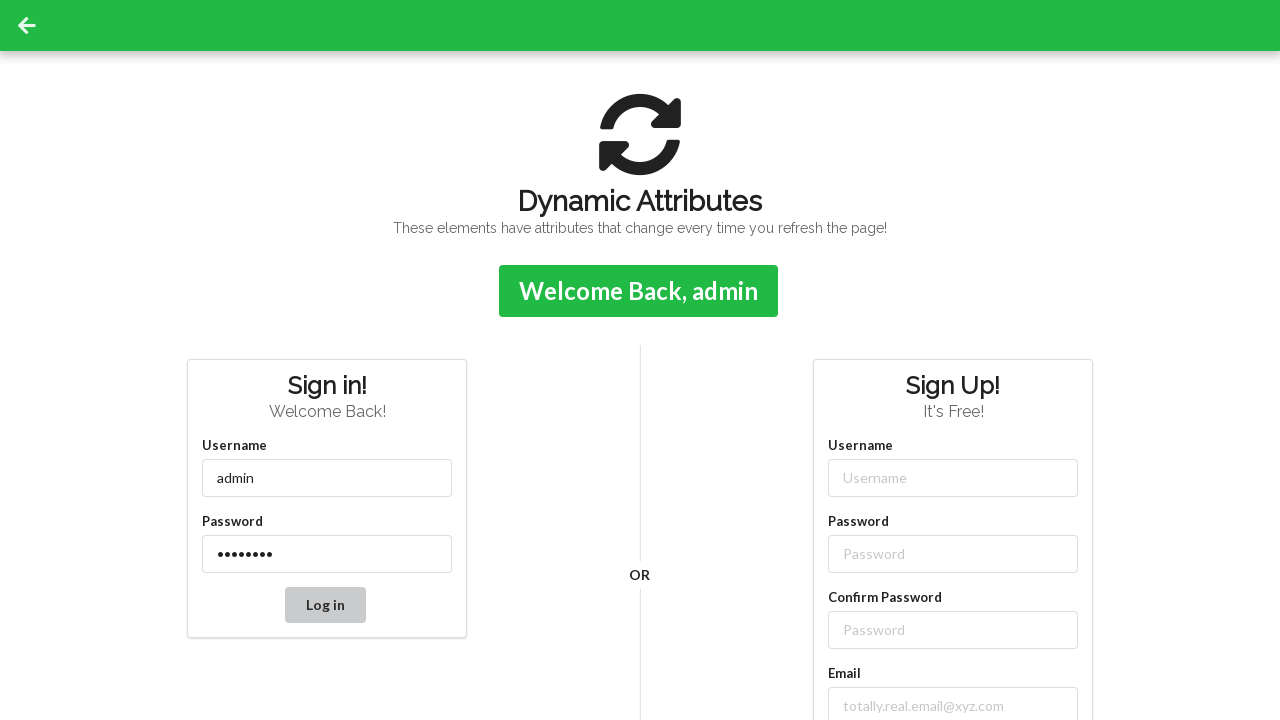

Confirmation message appeared on page
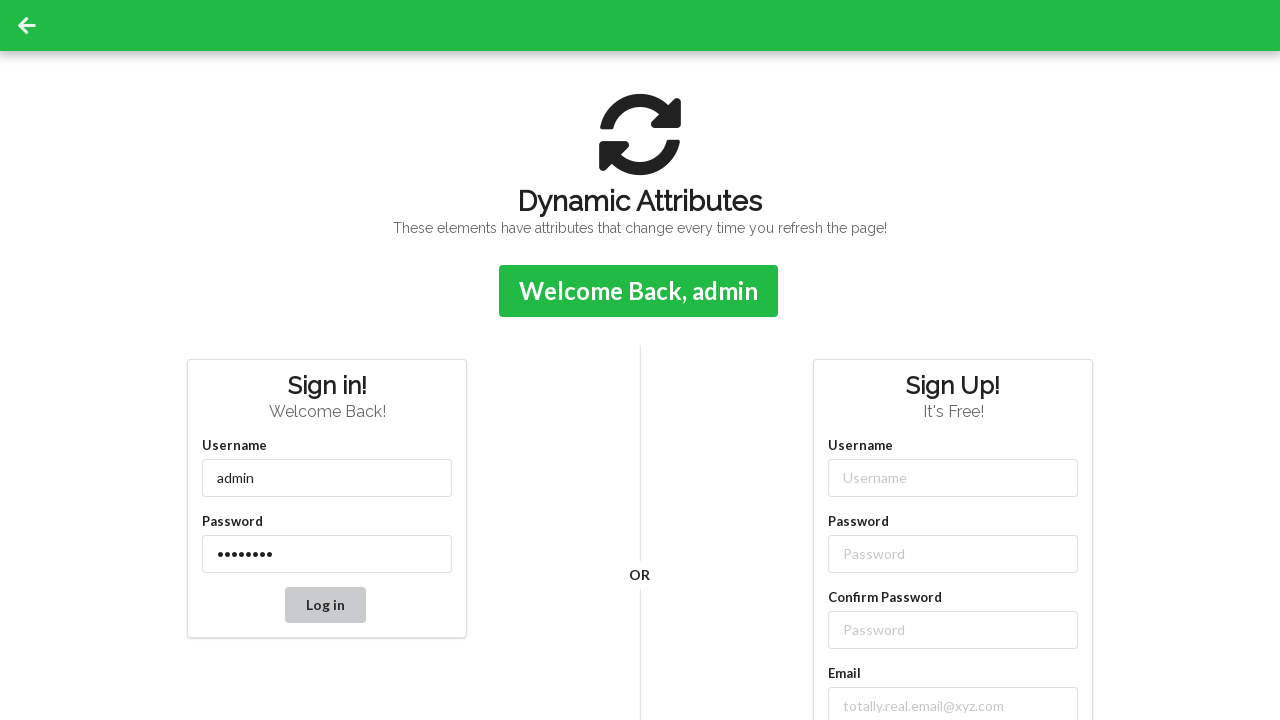

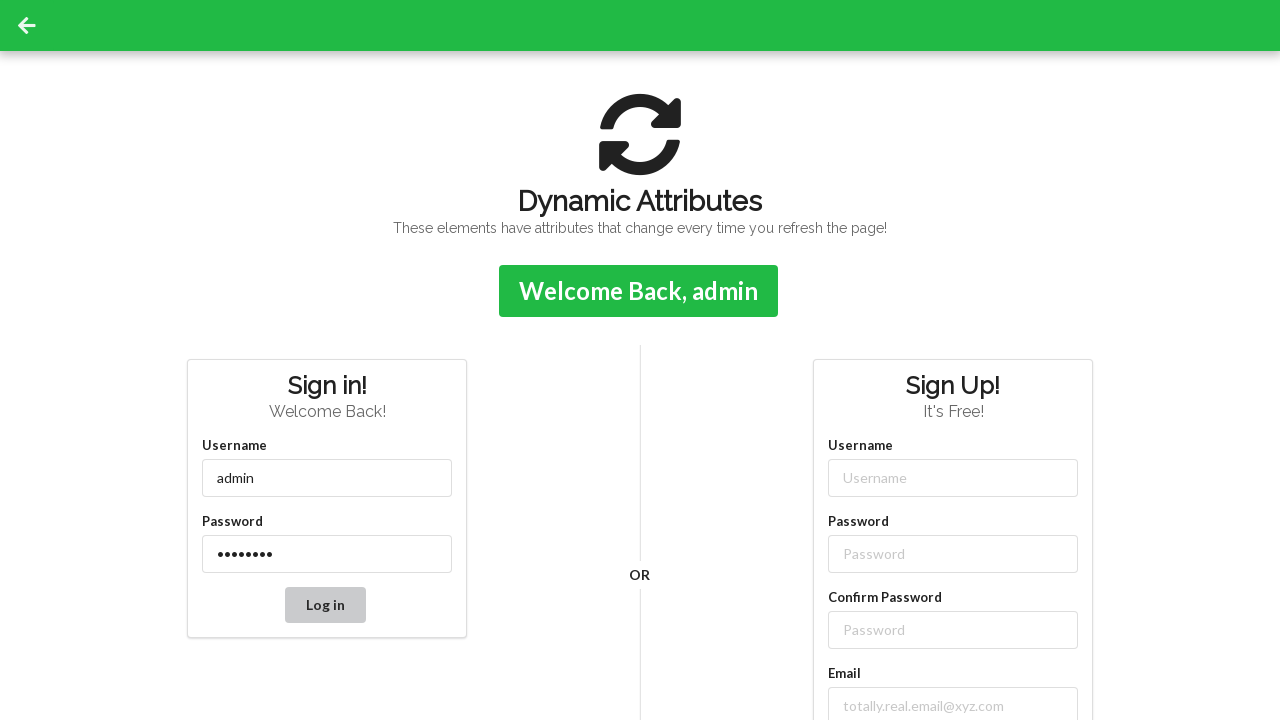